Tests that clicking the Due column header sorts the numeric values in ascending order by clicking the header once and verifying the column data is sorted.

Starting URL: http://the-internet.herokuapp.com/tables

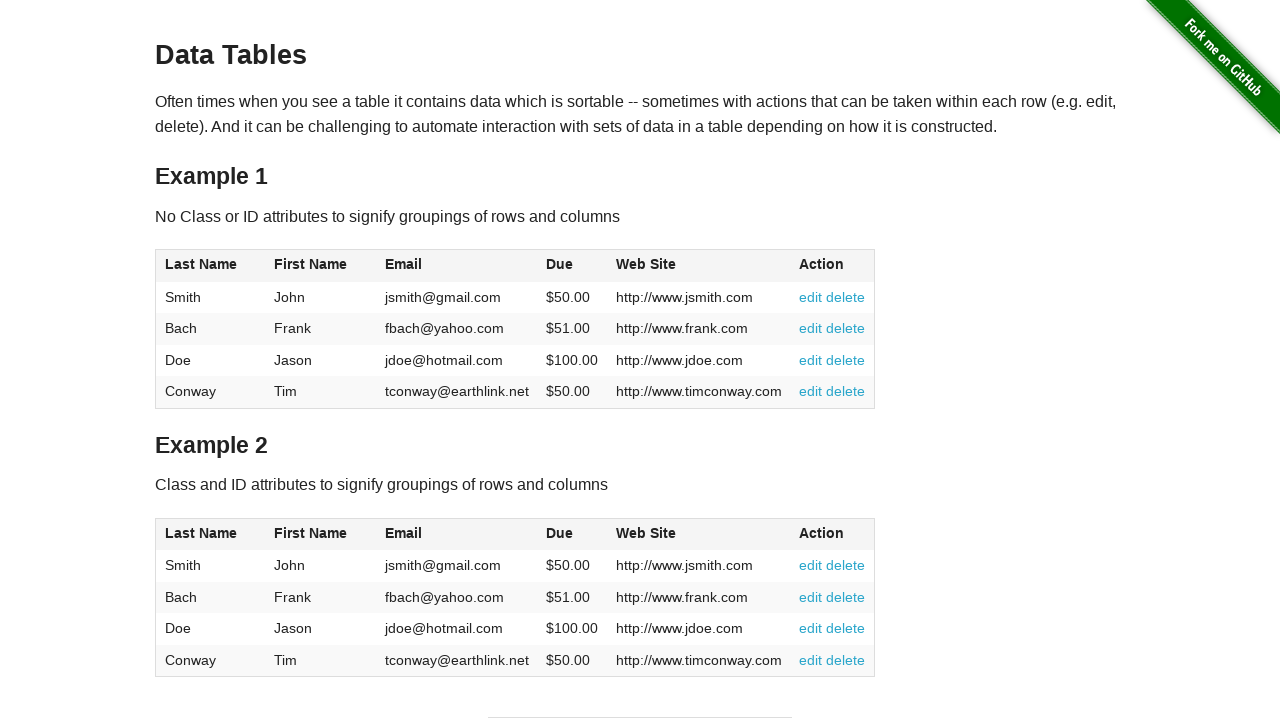

Clicked Due column header to sort in ascending order at (572, 266) on #table1 thead tr th:nth-child(4)
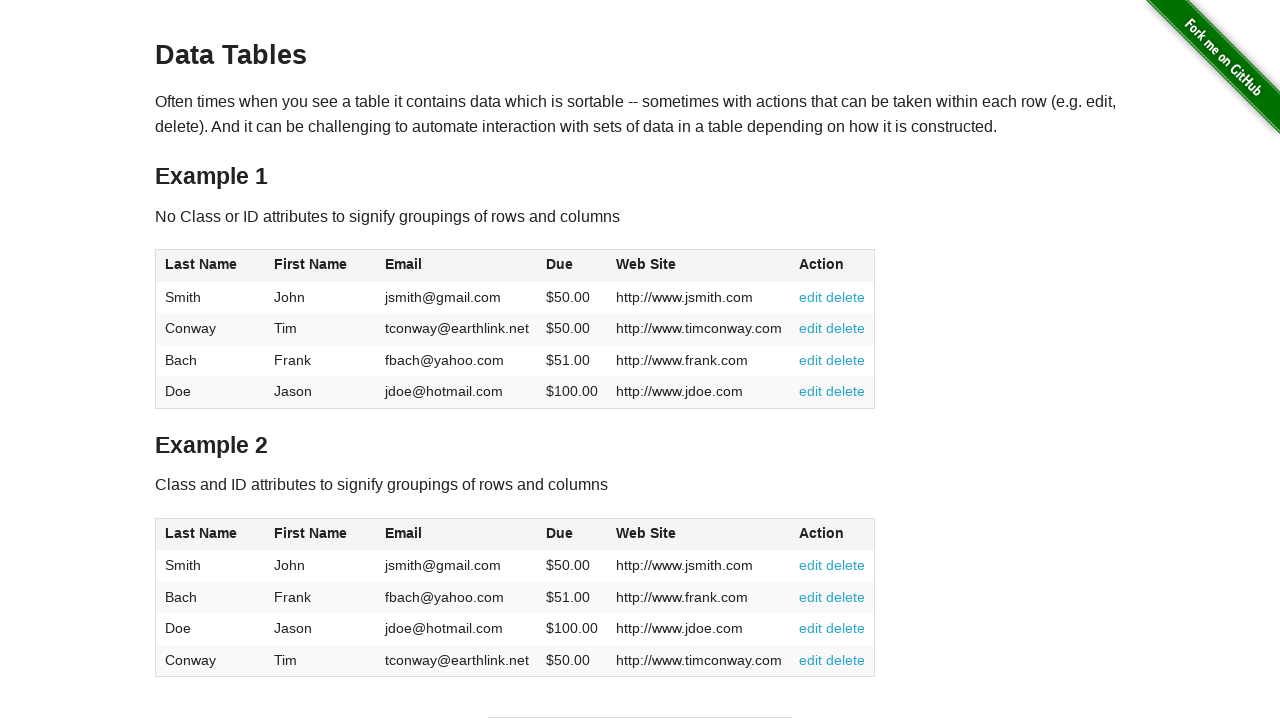

Due column data loaded and is visible
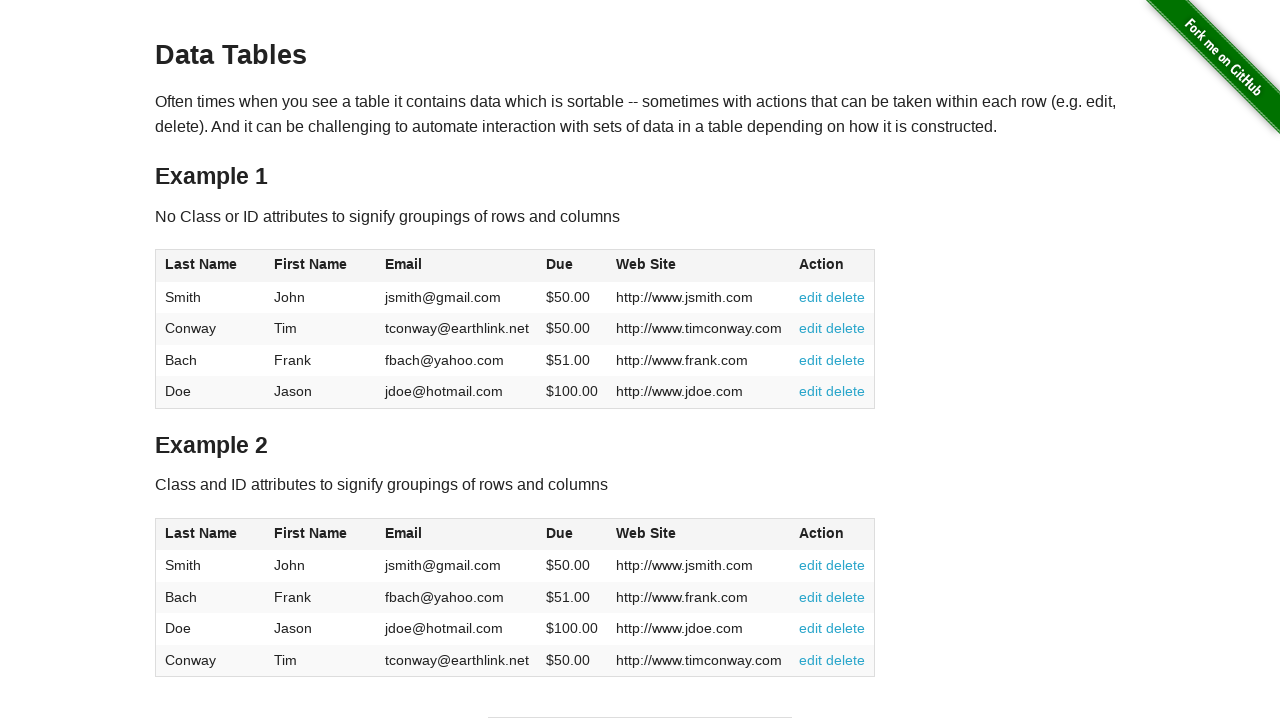

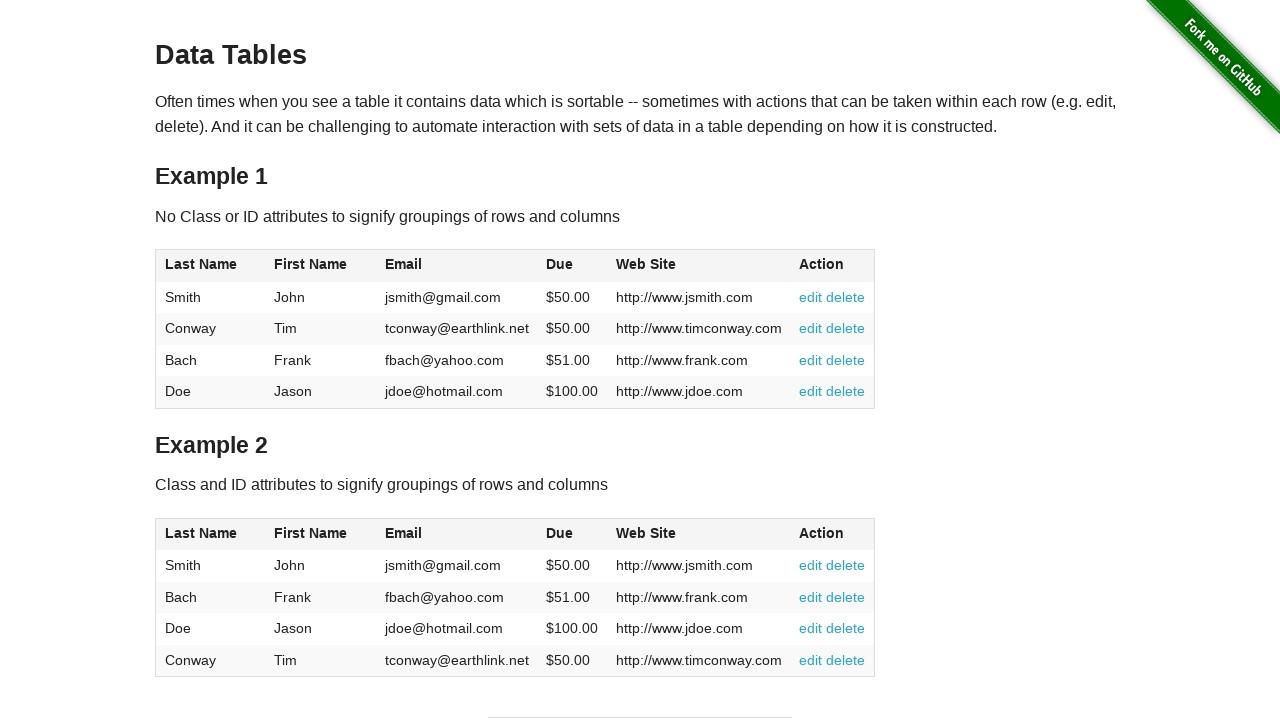